Tests a horizontal slider by moving it right and left using arrow keys and verifying the displayed value changes correctly

Starting URL: https://the-internet.herokuapp.com/horizontal_slider

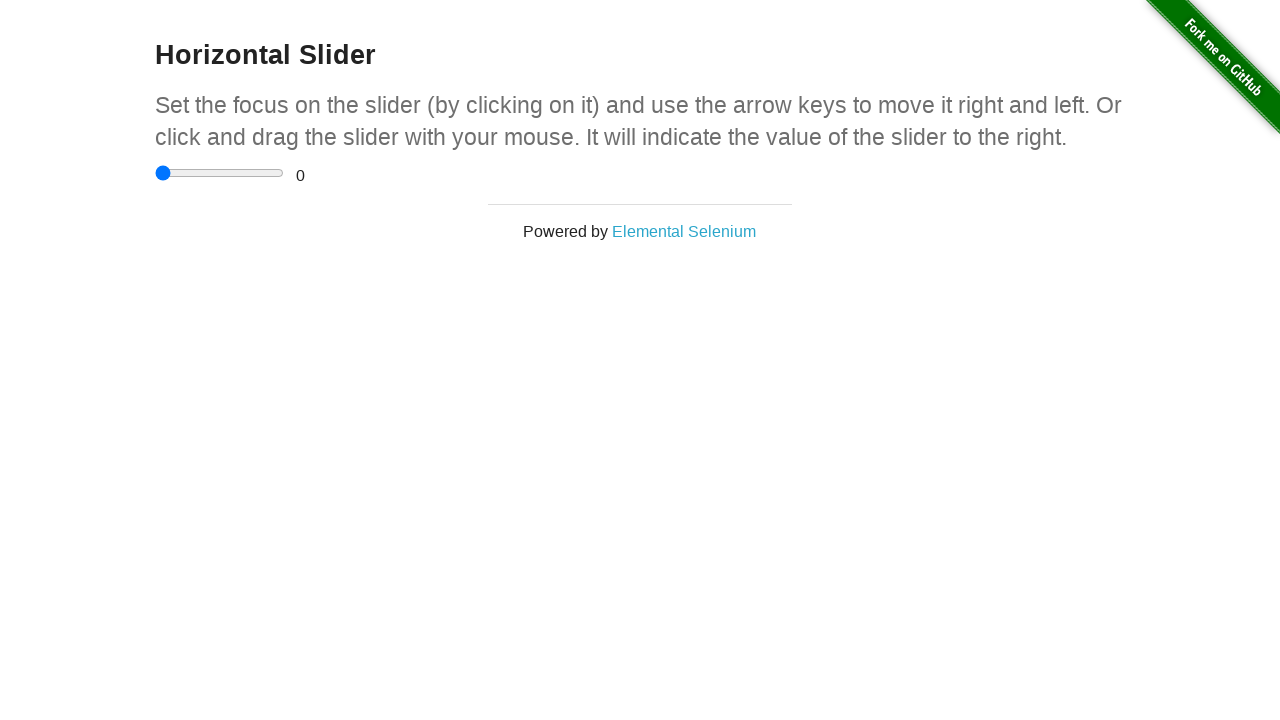

Located the horizontal slider element
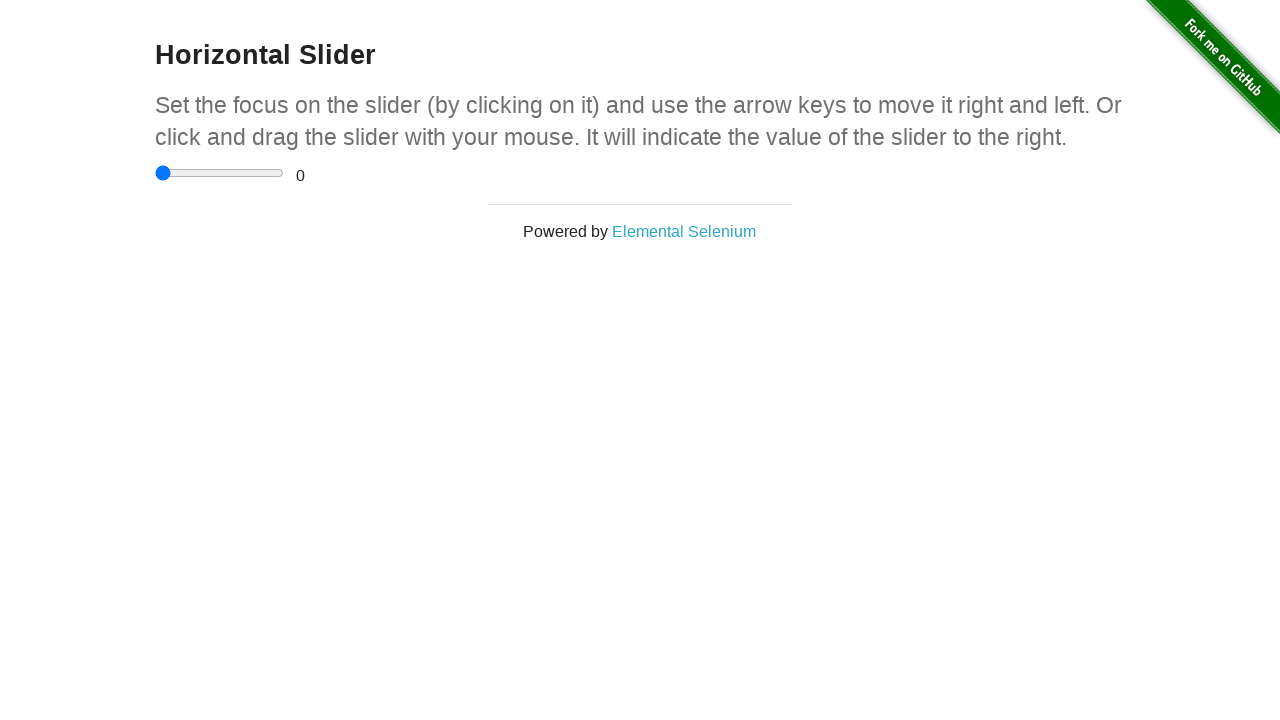

Pressed ArrowRight on slider (move 1/10) on input[type='range']
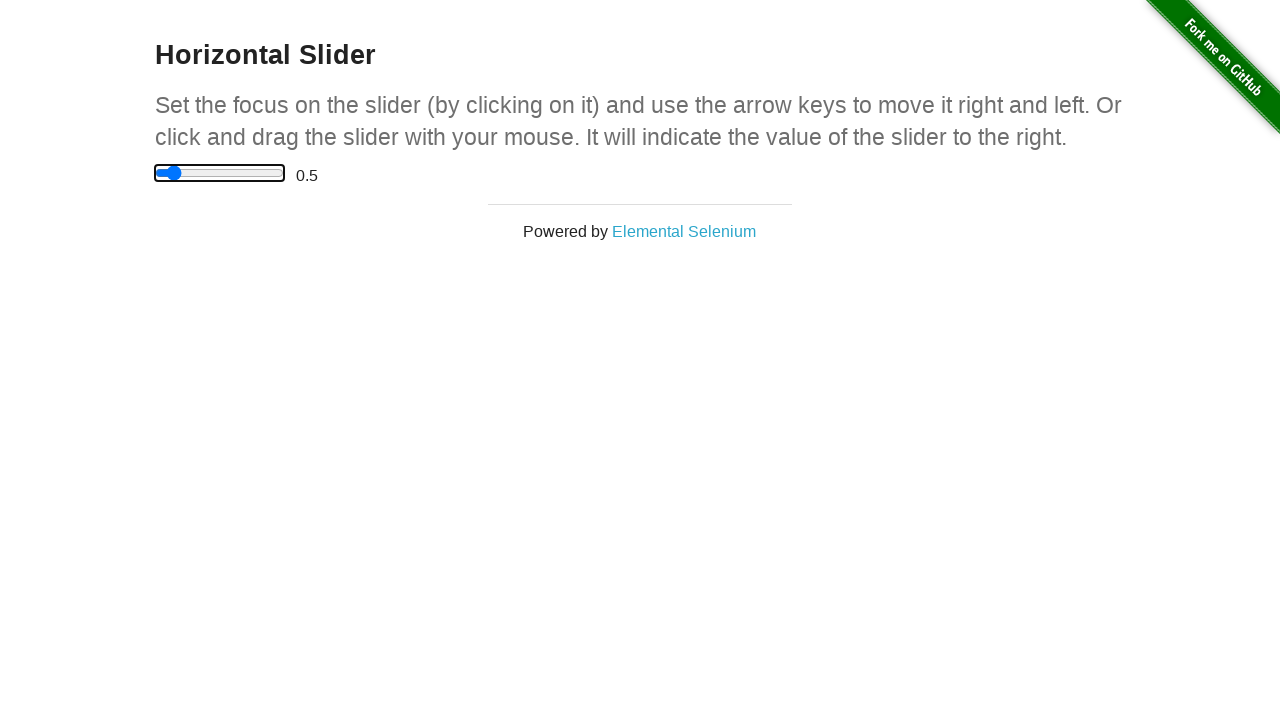

Pressed ArrowRight on slider (move 2/10) on input[type='range']
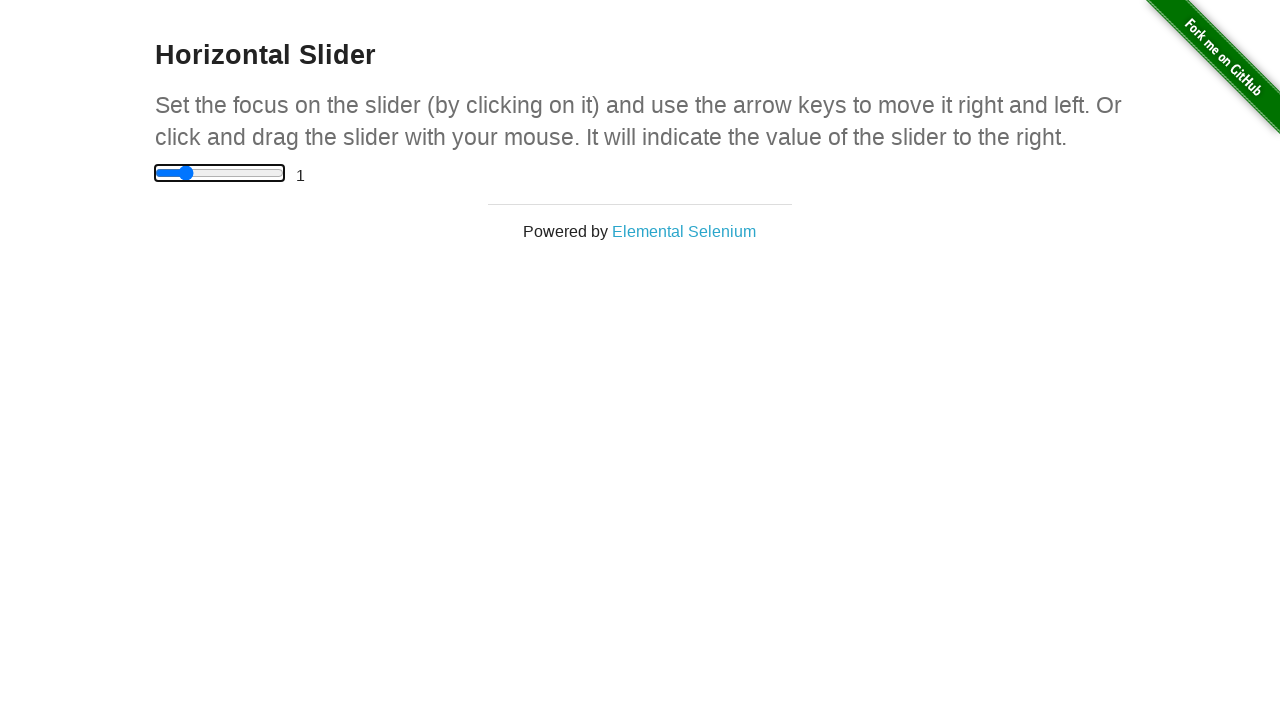

Pressed ArrowRight on slider (move 3/10) on input[type='range']
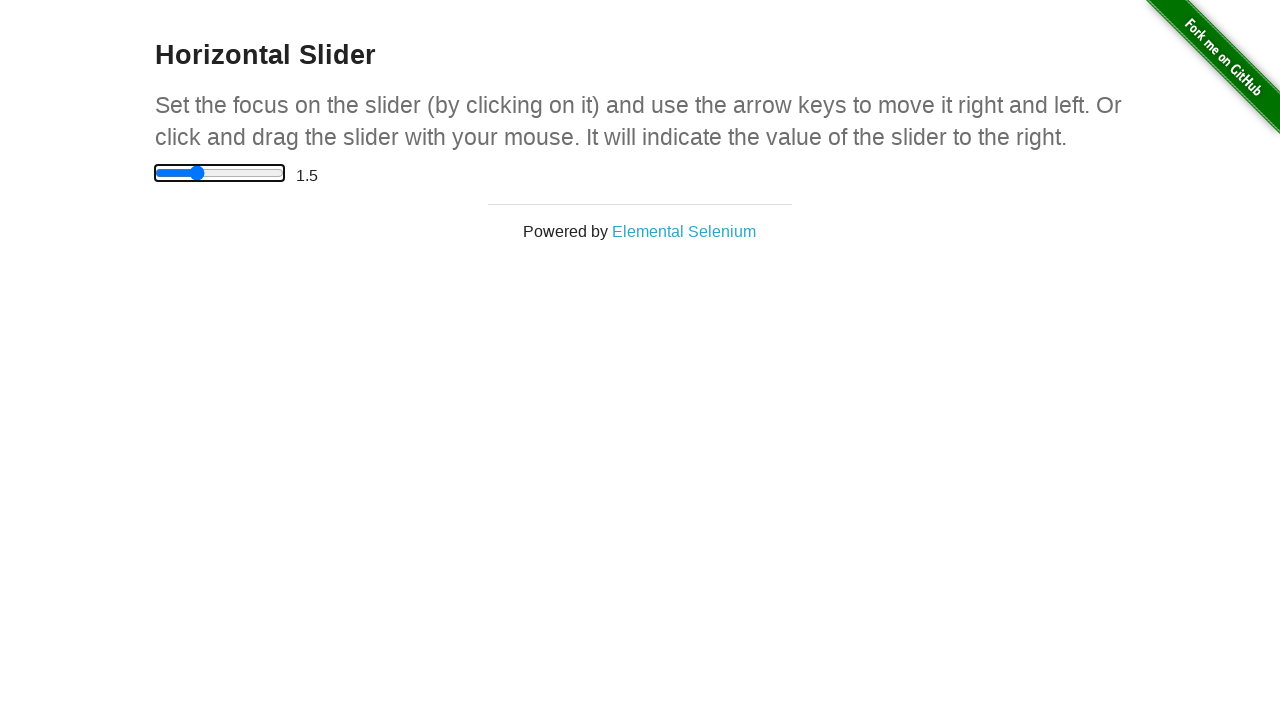

Pressed ArrowRight on slider (move 4/10) on input[type='range']
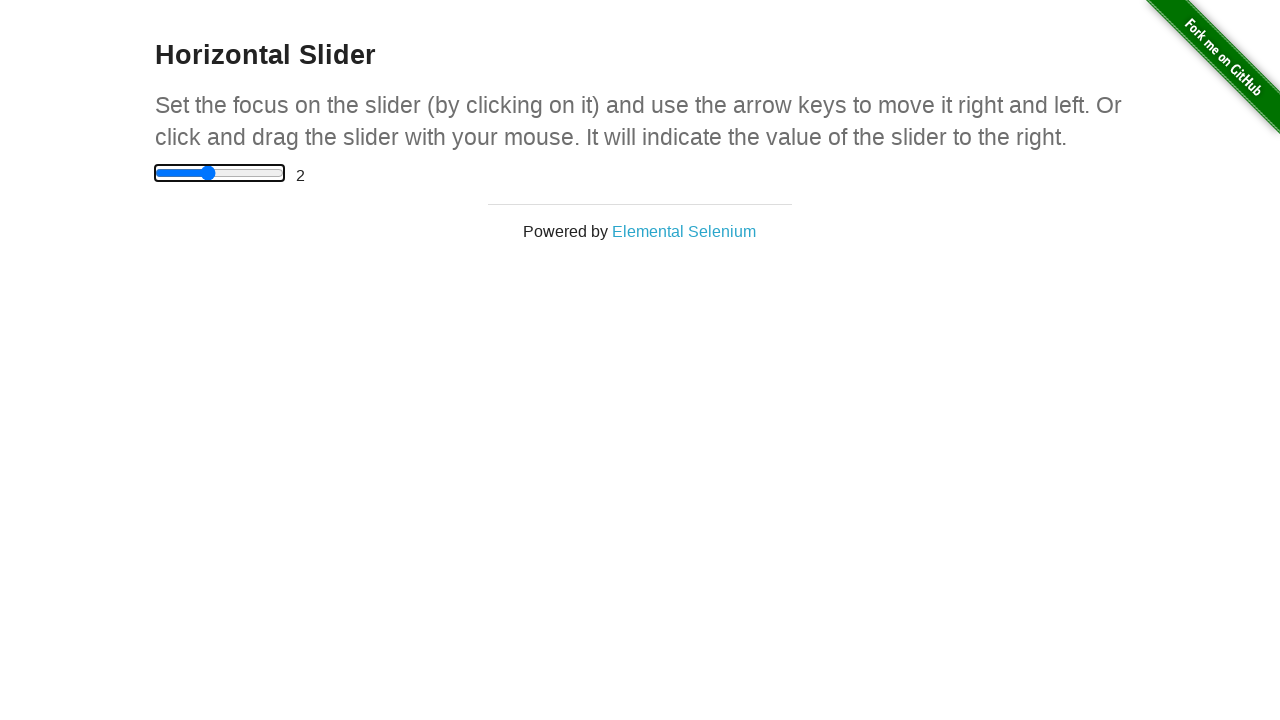

Pressed ArrowRight on slider (move 5/10) on input[type='range']
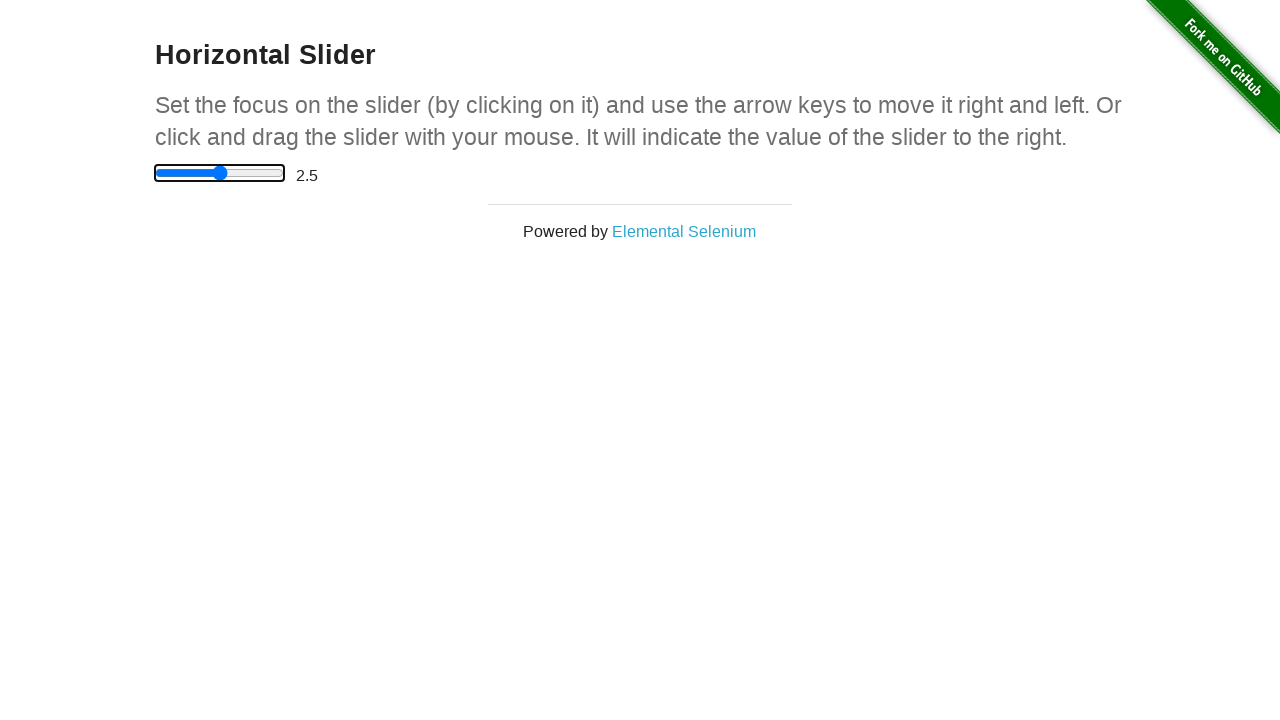

Pressed ArrowRight on slider (move 6/10) on input[type='range']
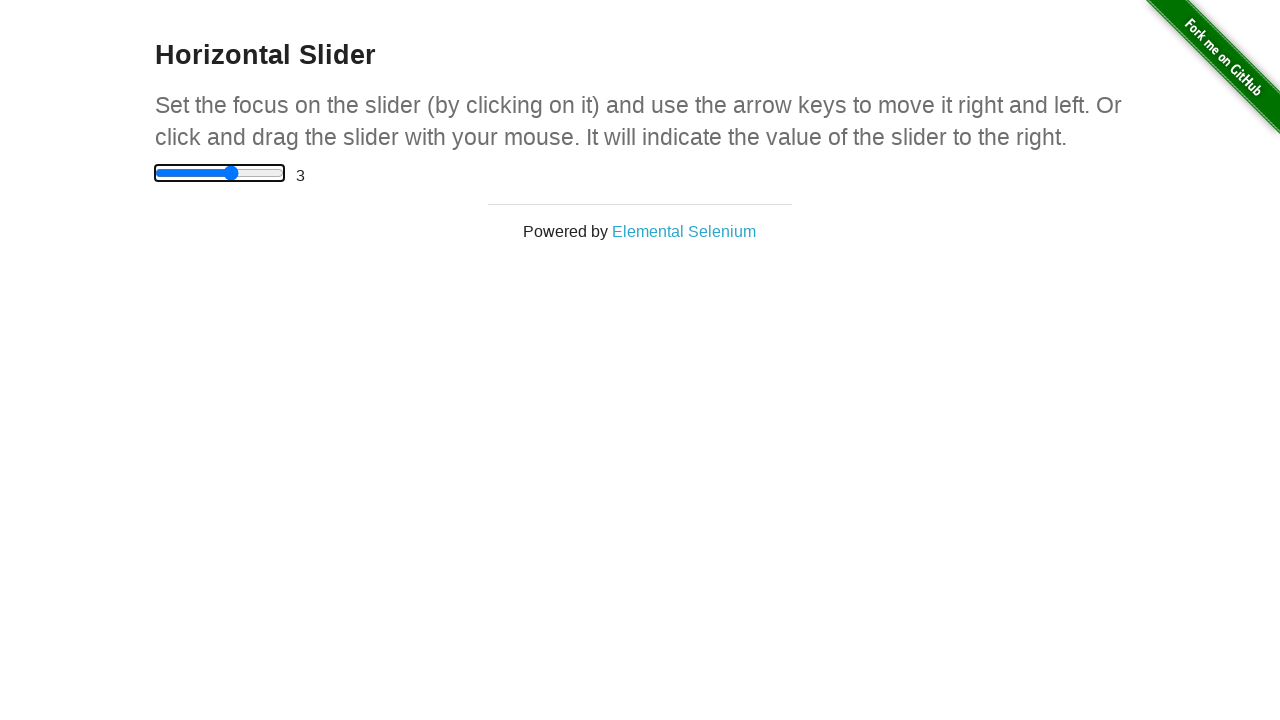

Pressed ArrowRight on slider (move 7/10) on input[type='range']
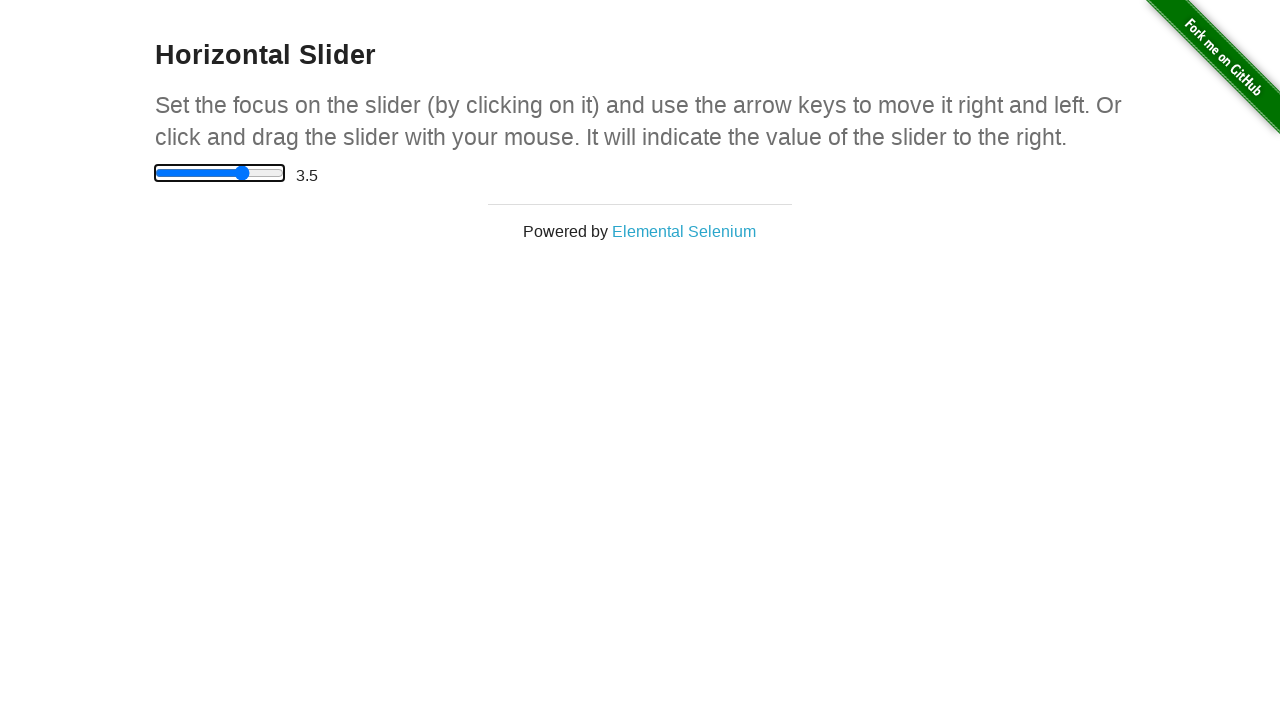

Pressed ArrowRight on slider (move 8/10) on input[type='range']
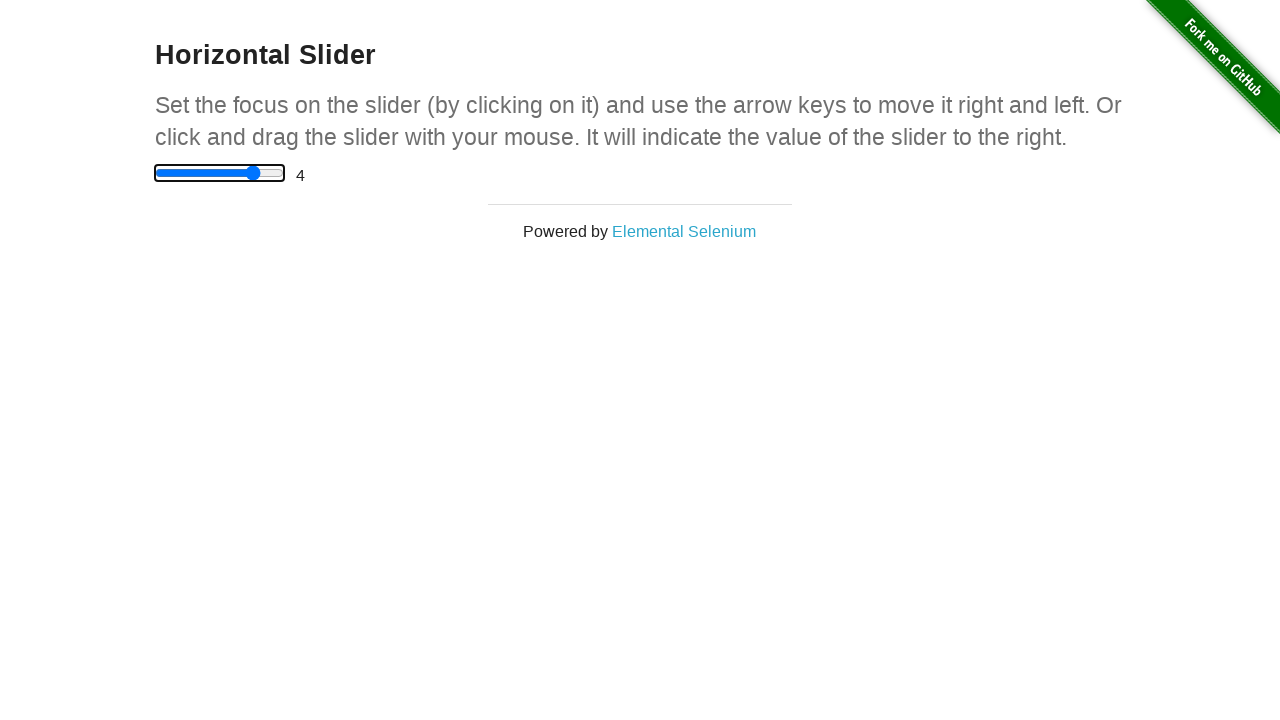

Pressed ArrowRight on slider (move 9/10) on input[type='range']
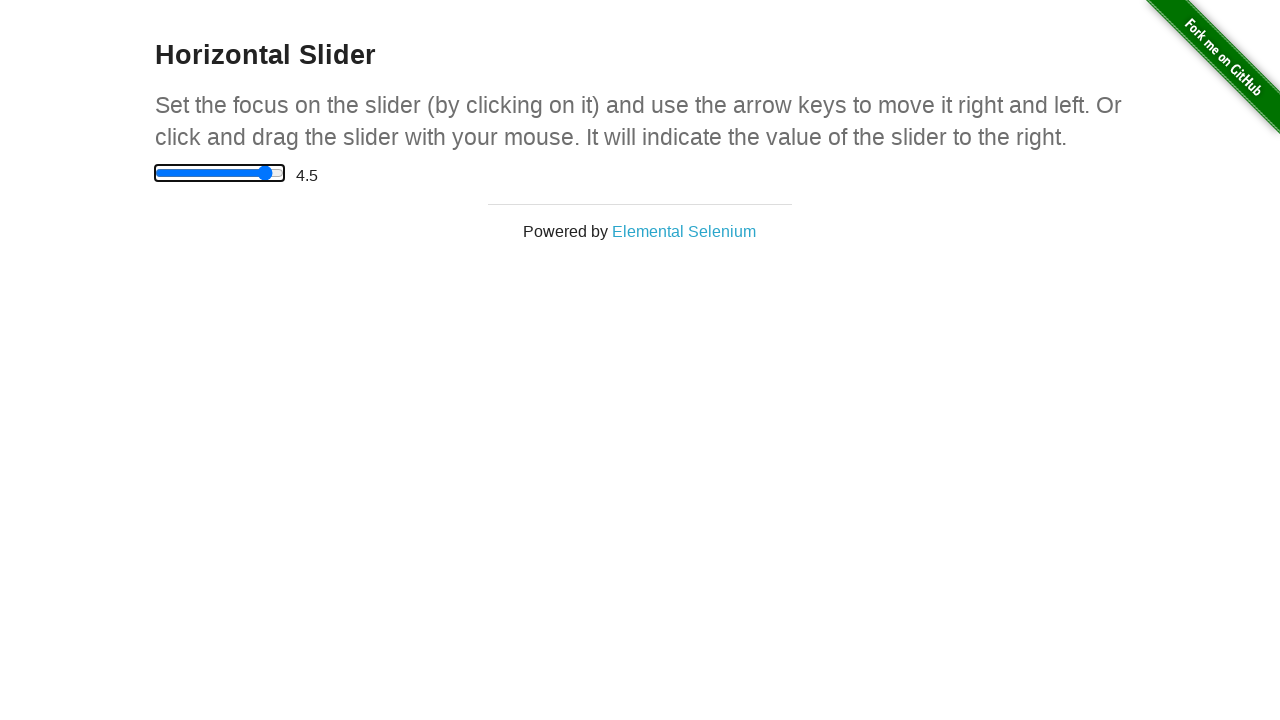

Pressed ArrowRight on slider (move 10/10) on input[type='range']
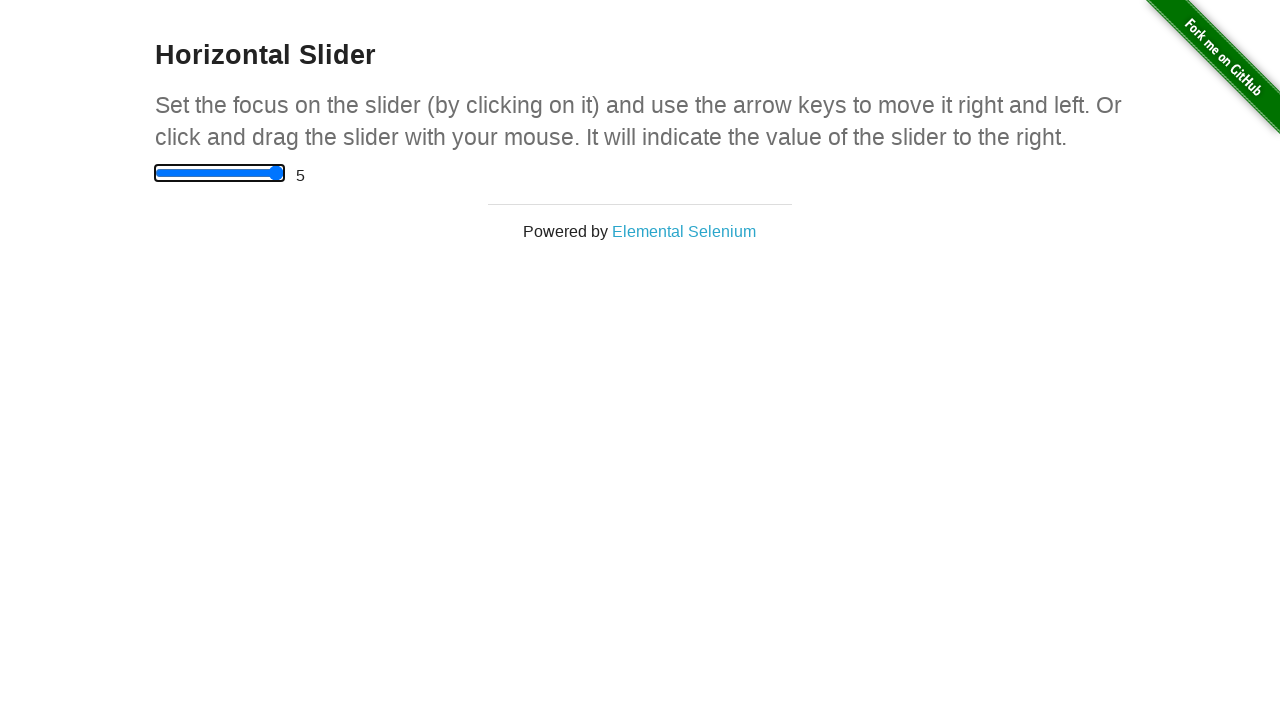

Waited 100ms for slider value to update
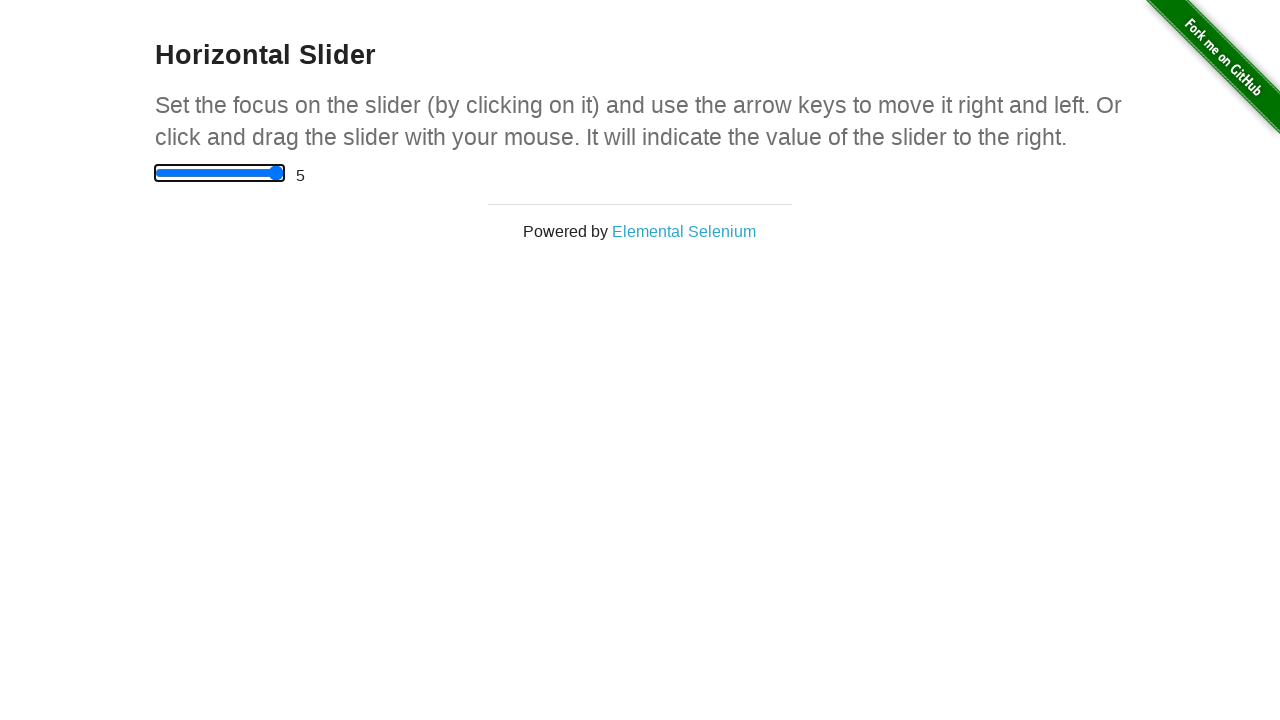

Pressed ArrowLeft on slider (move 1/11) on input[type='range']
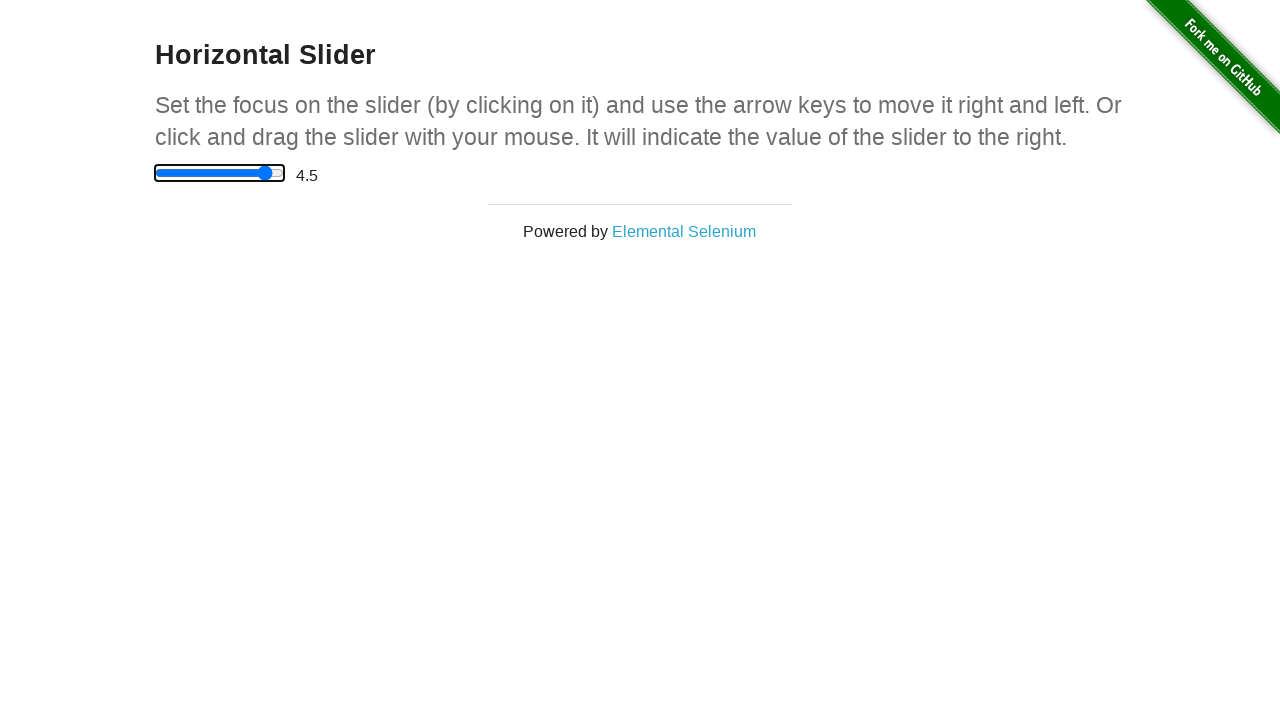

Pressed ArrowLeft on slider (move 2/11) on input[type='range']
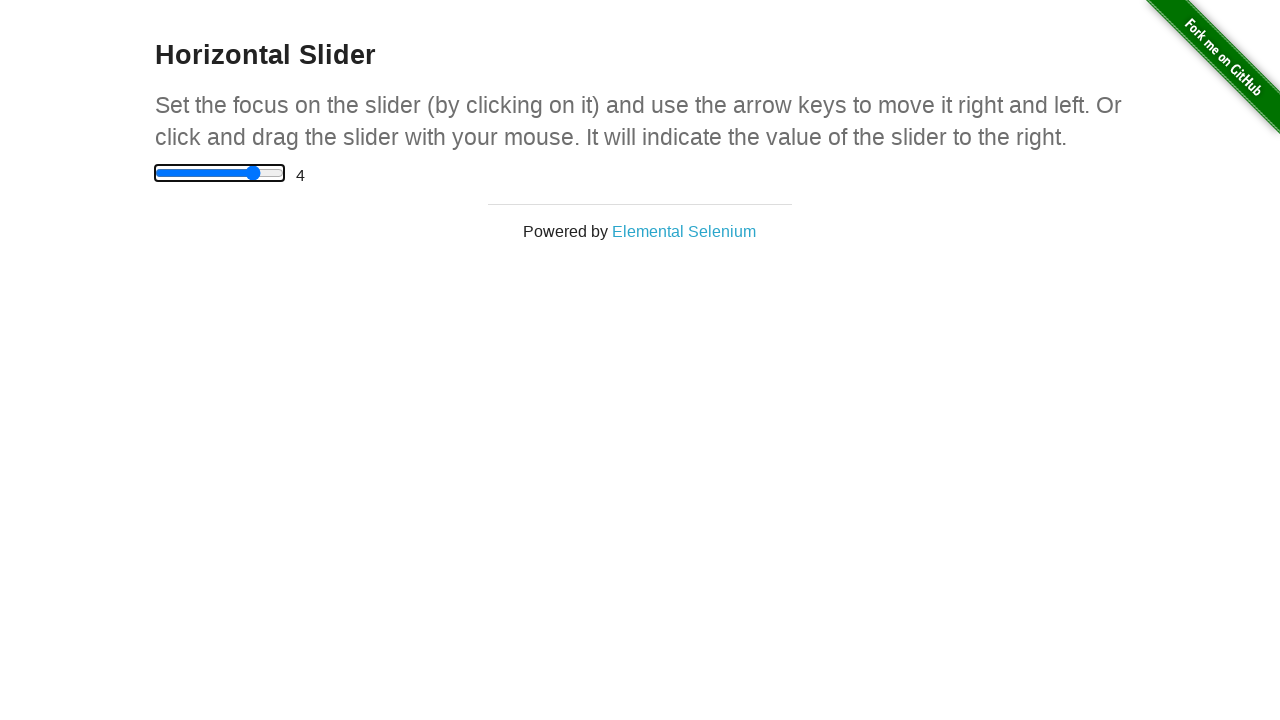

Pressed ArrowLeft on slider (move 3/11) on input[type='range']
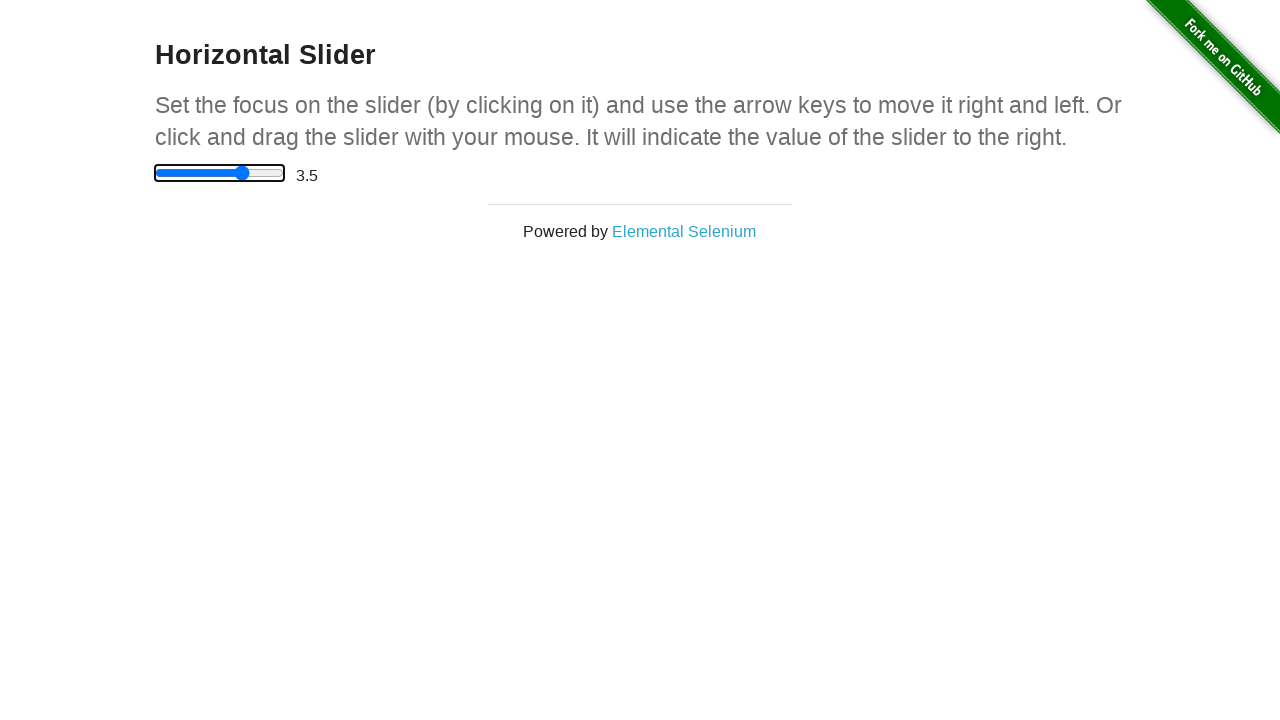

Pressed ArrowLeft on slider (move 4/11) on input[type='range']
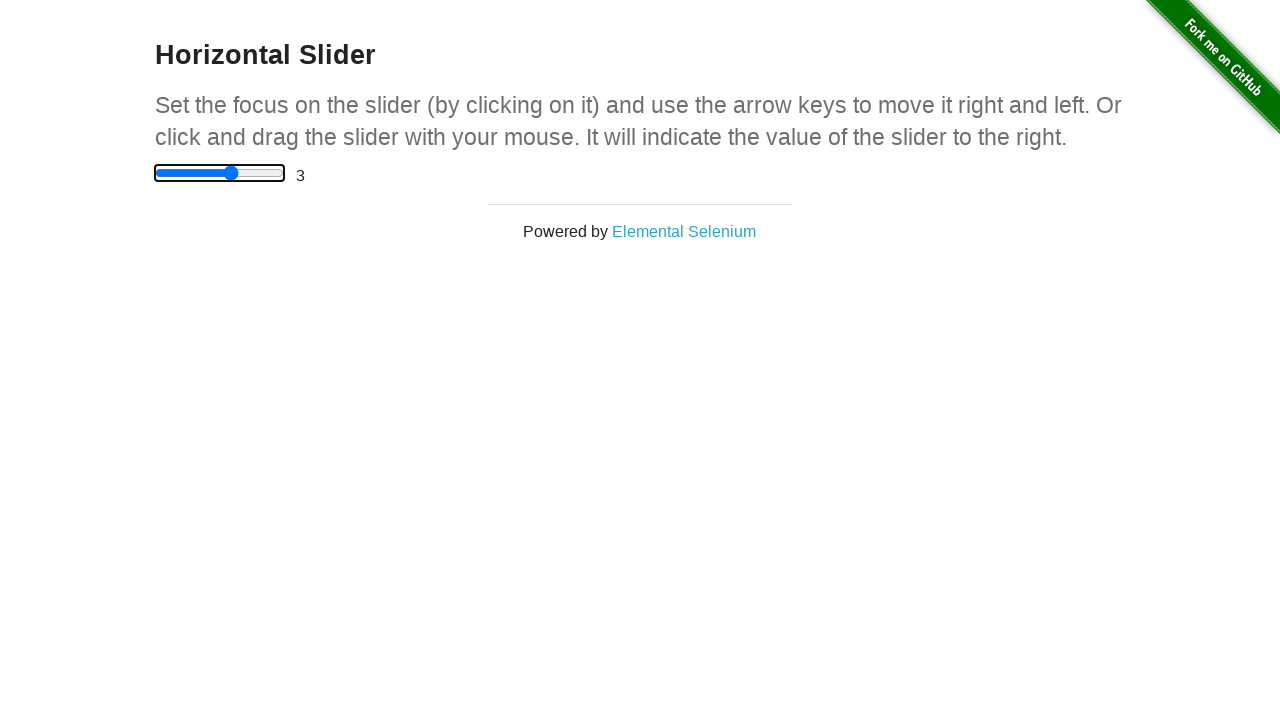

Pressed ArrowLeft on slider (move 5/11) on input[type='range']
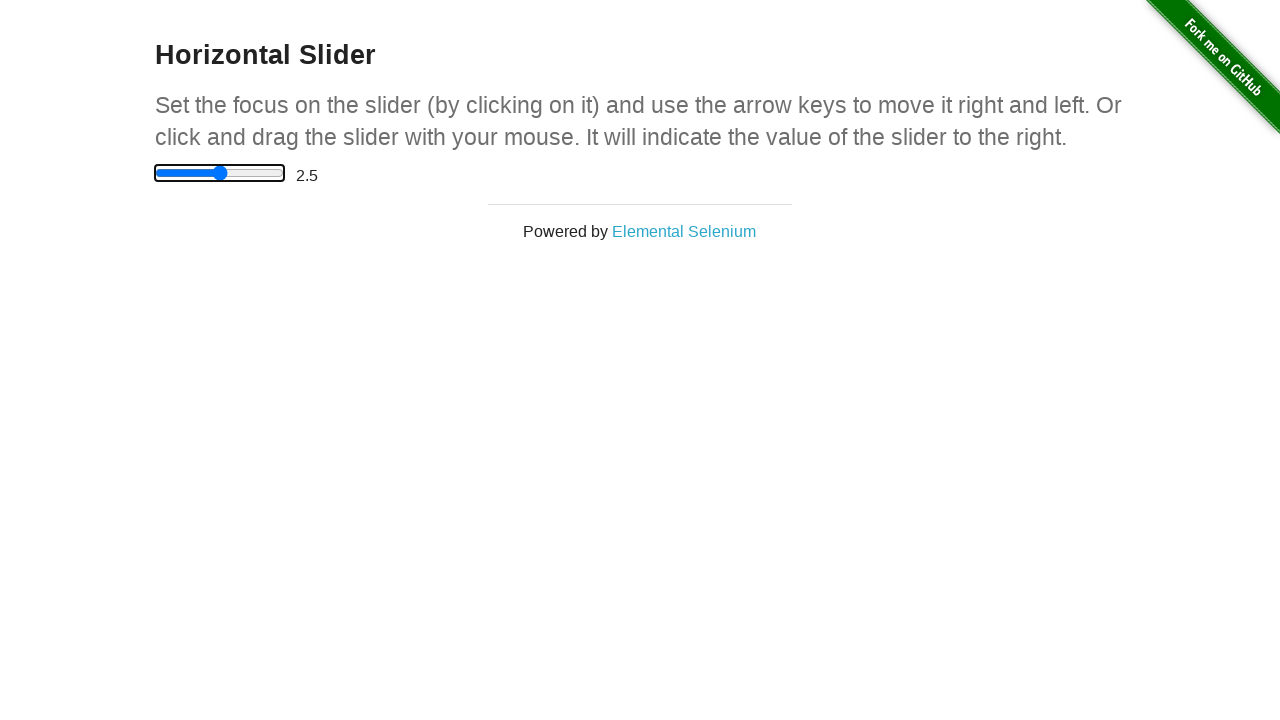

Pressed ArrowLeft on slider (move 6/11) on input[type='range']
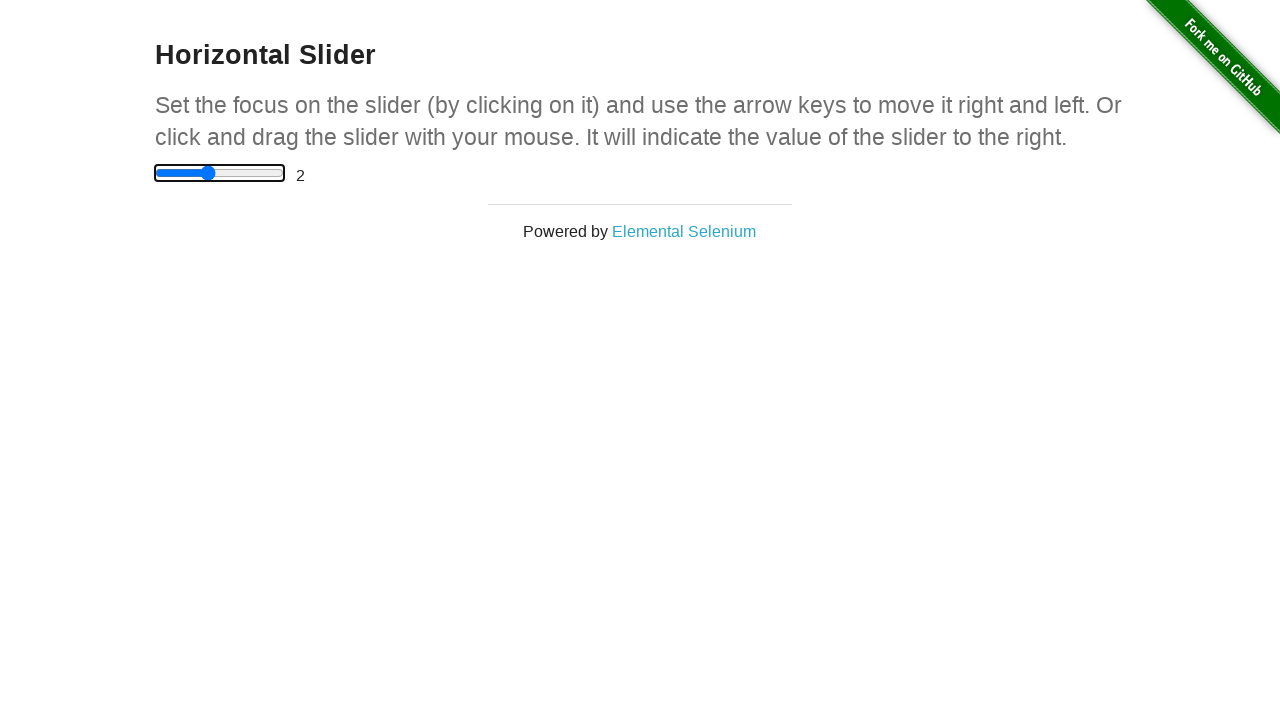

Pressed ArrowLeft on slider (move 7/11) on input[type='range']
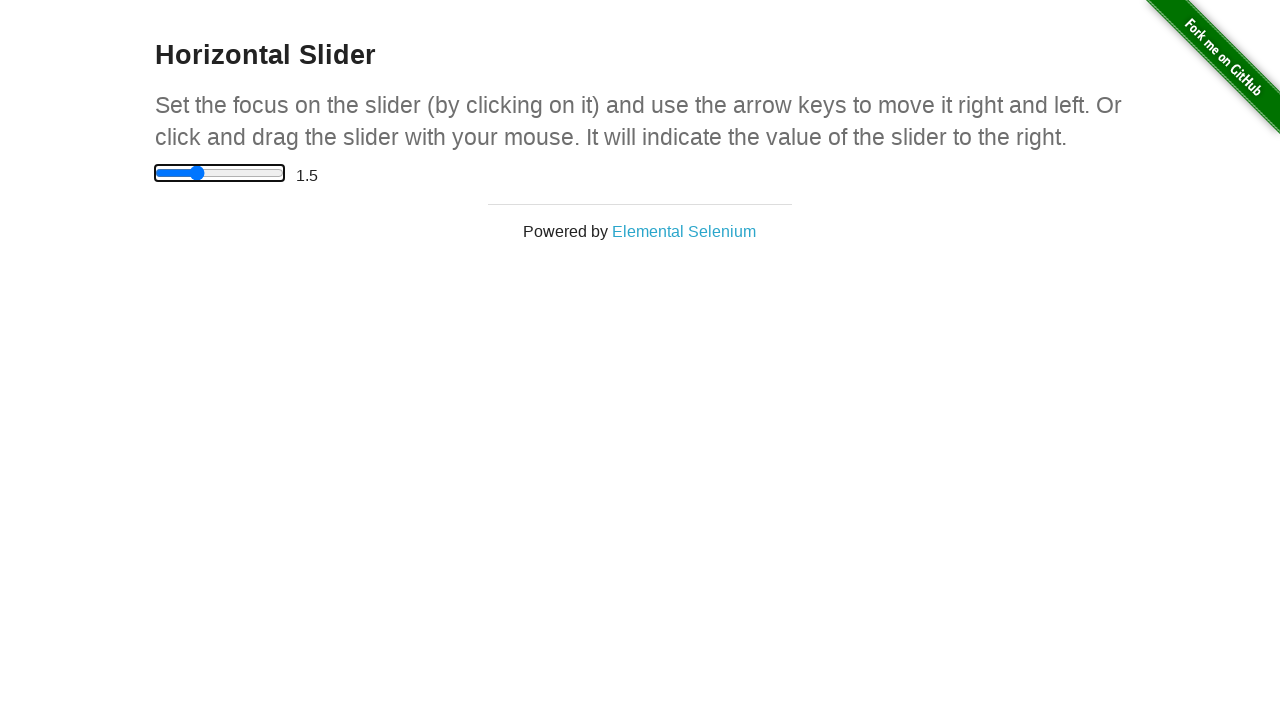

Pressed ArrowLeft on slider (move 8/11) on input[type='range']
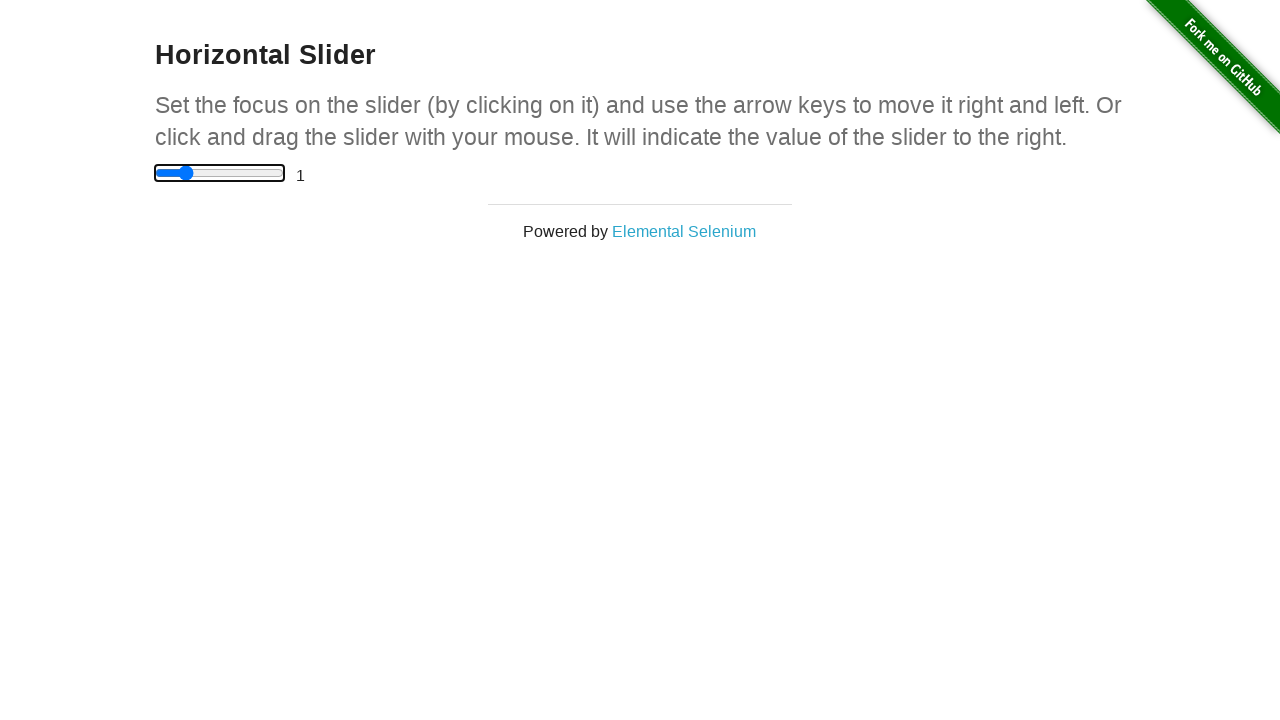

Pressed ArrowLeft on slider (move 9/11) on input[type='range']
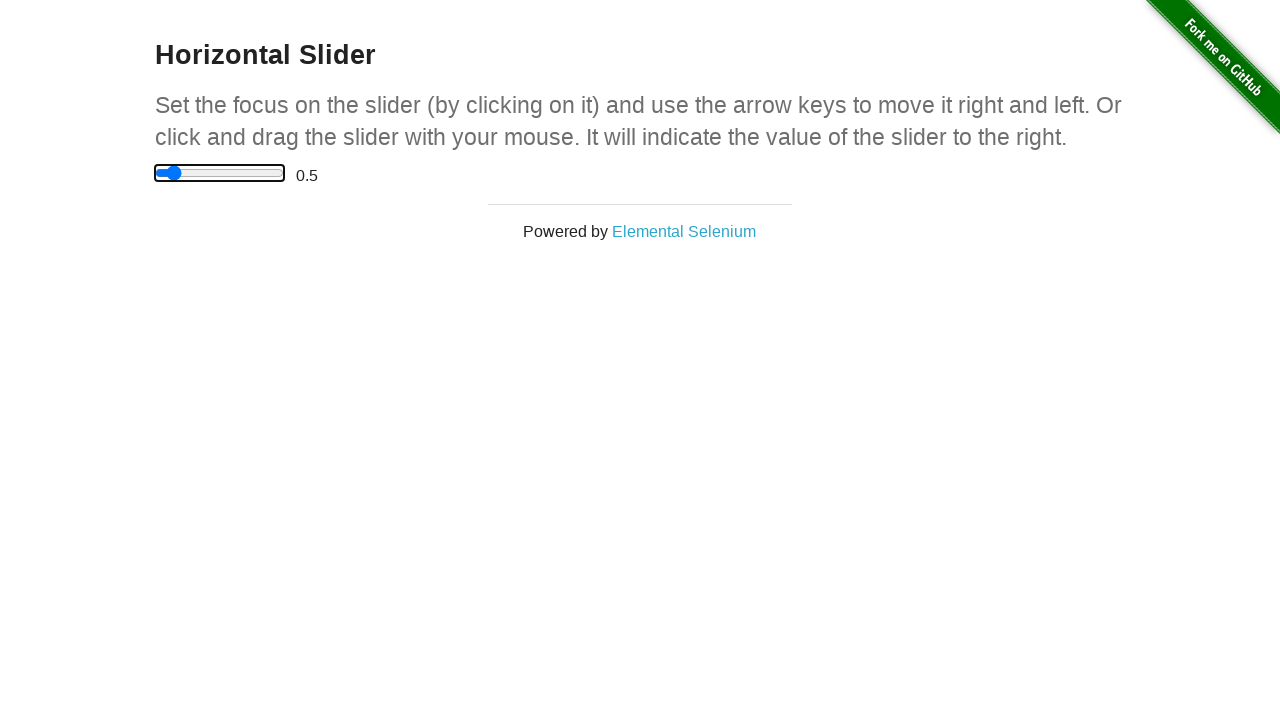

Pressed ArrowLeft on slider (move 10/11) on input[type='range']
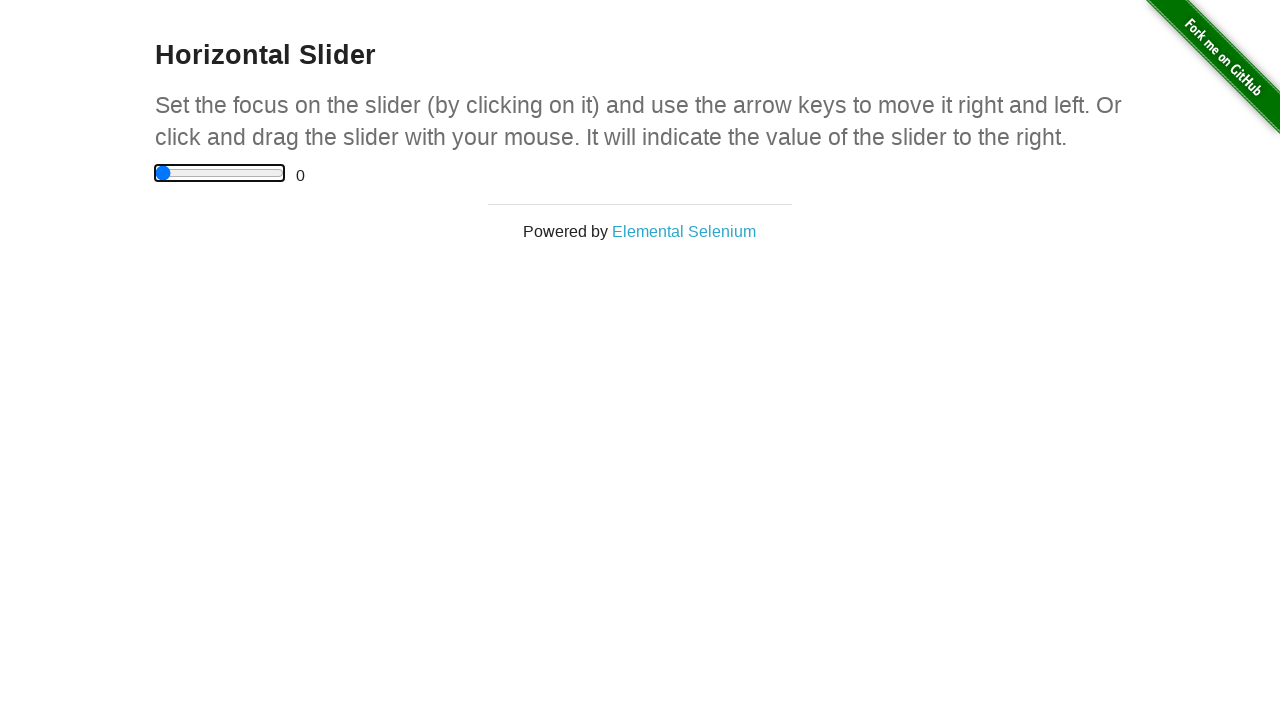

Pressed ArrowLeft on slider (move 11/11) on input[type='range']
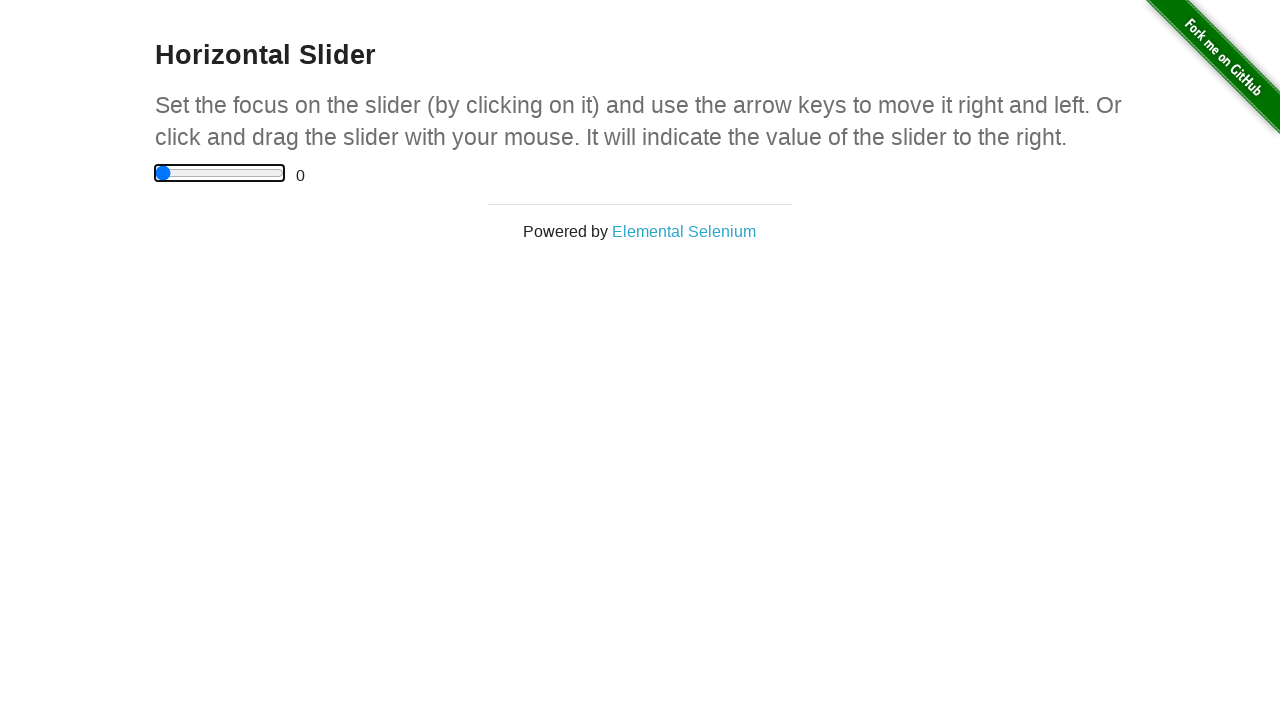

Verified slider value element is present
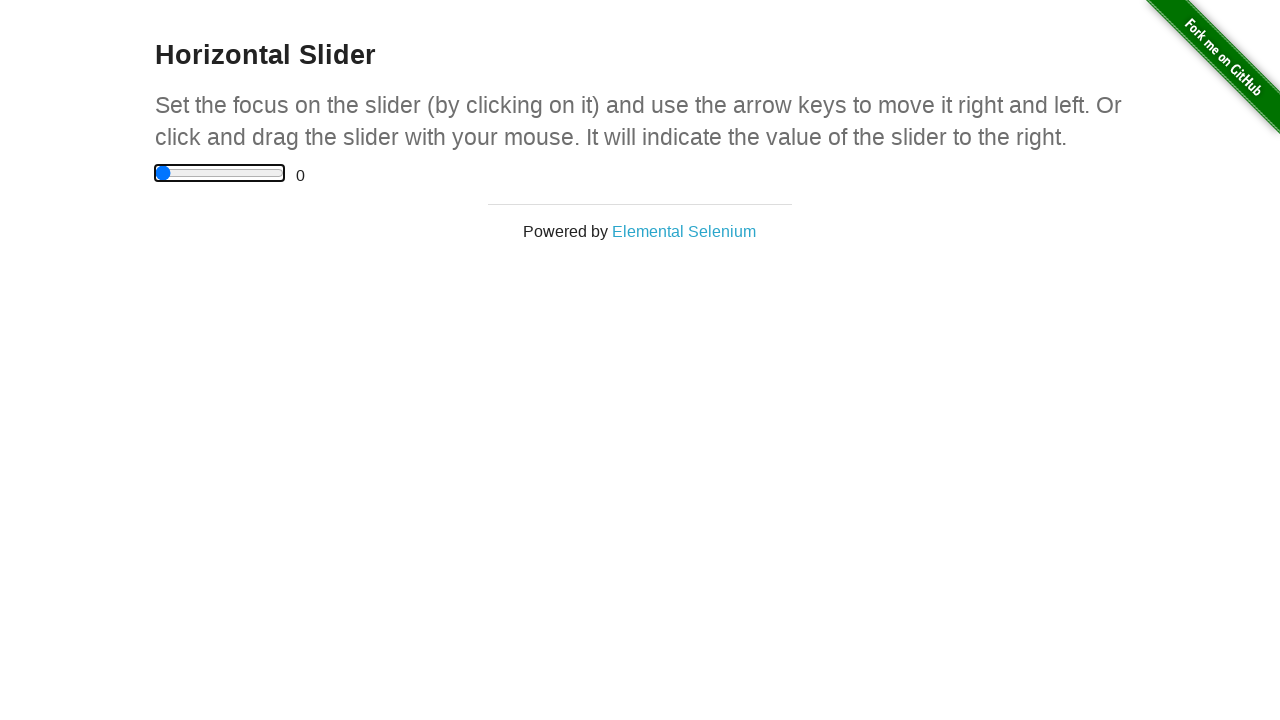

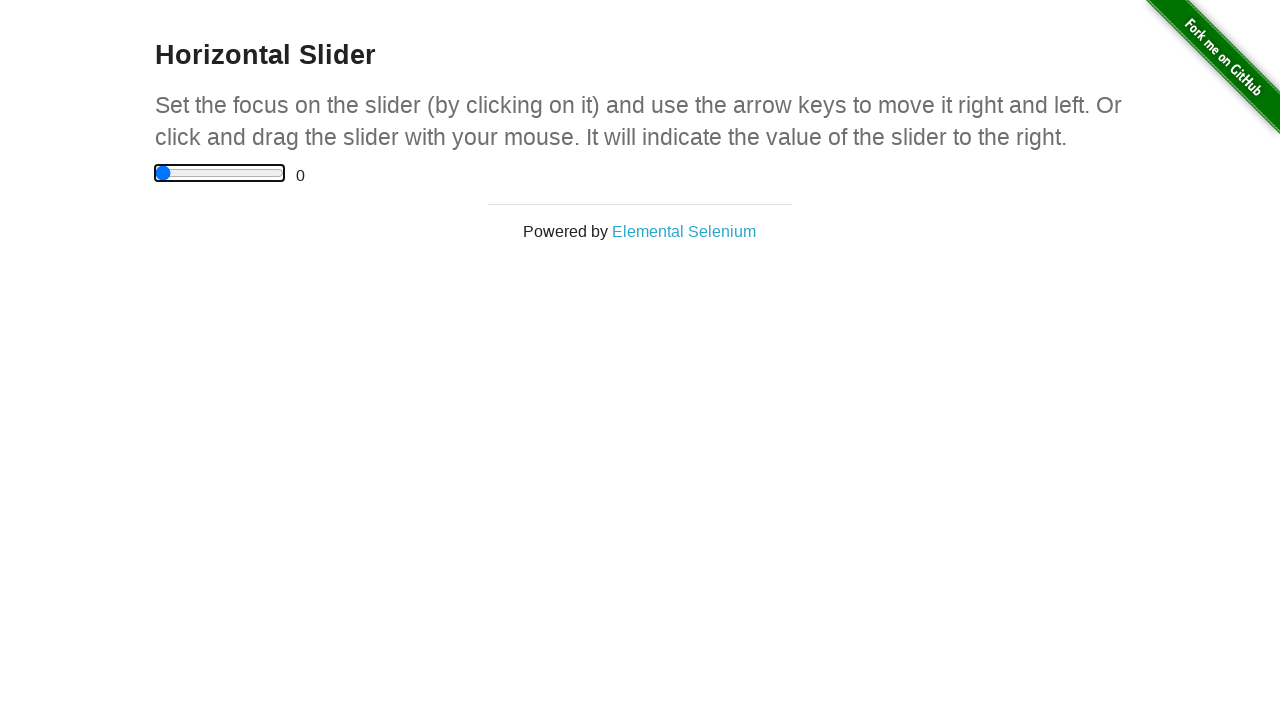